Navigates to syntaxprojects.com website, maximizes the browser window, and verifies the page loads by checking URL and title

Starting URL: https://www.syntaxprojects.com/

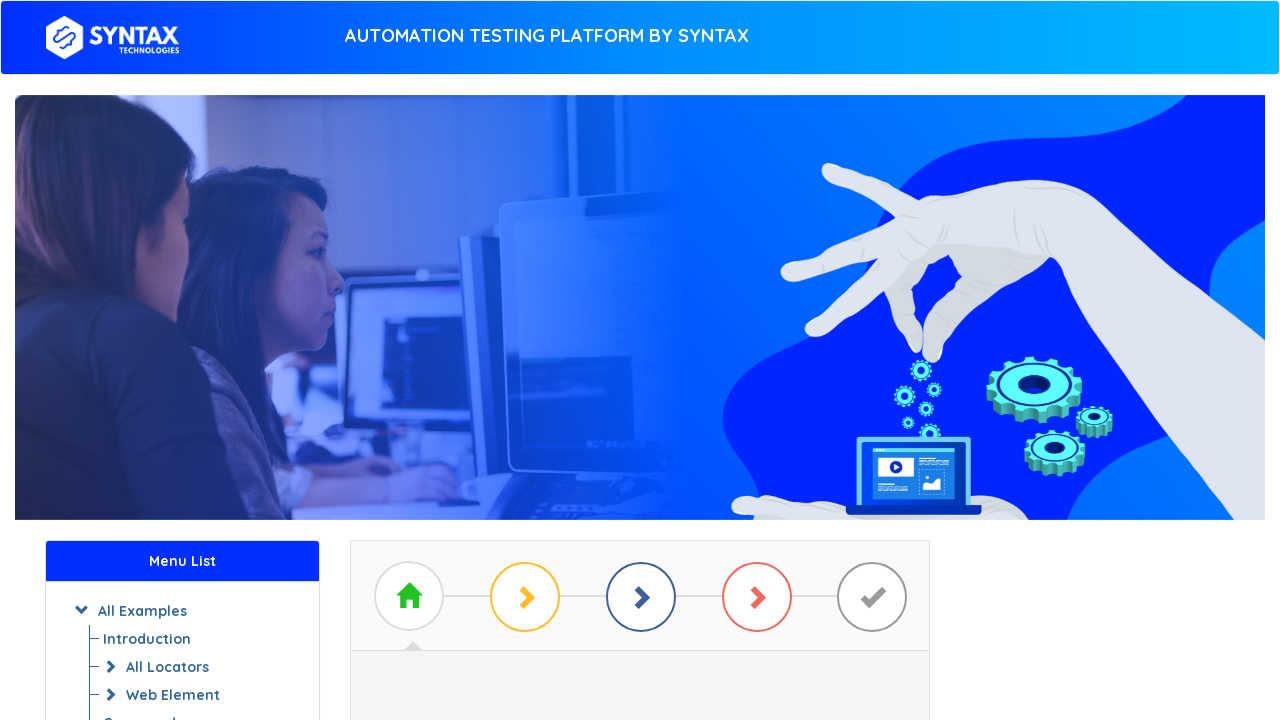

Set viewport to 1920x1080 to maximize browser window
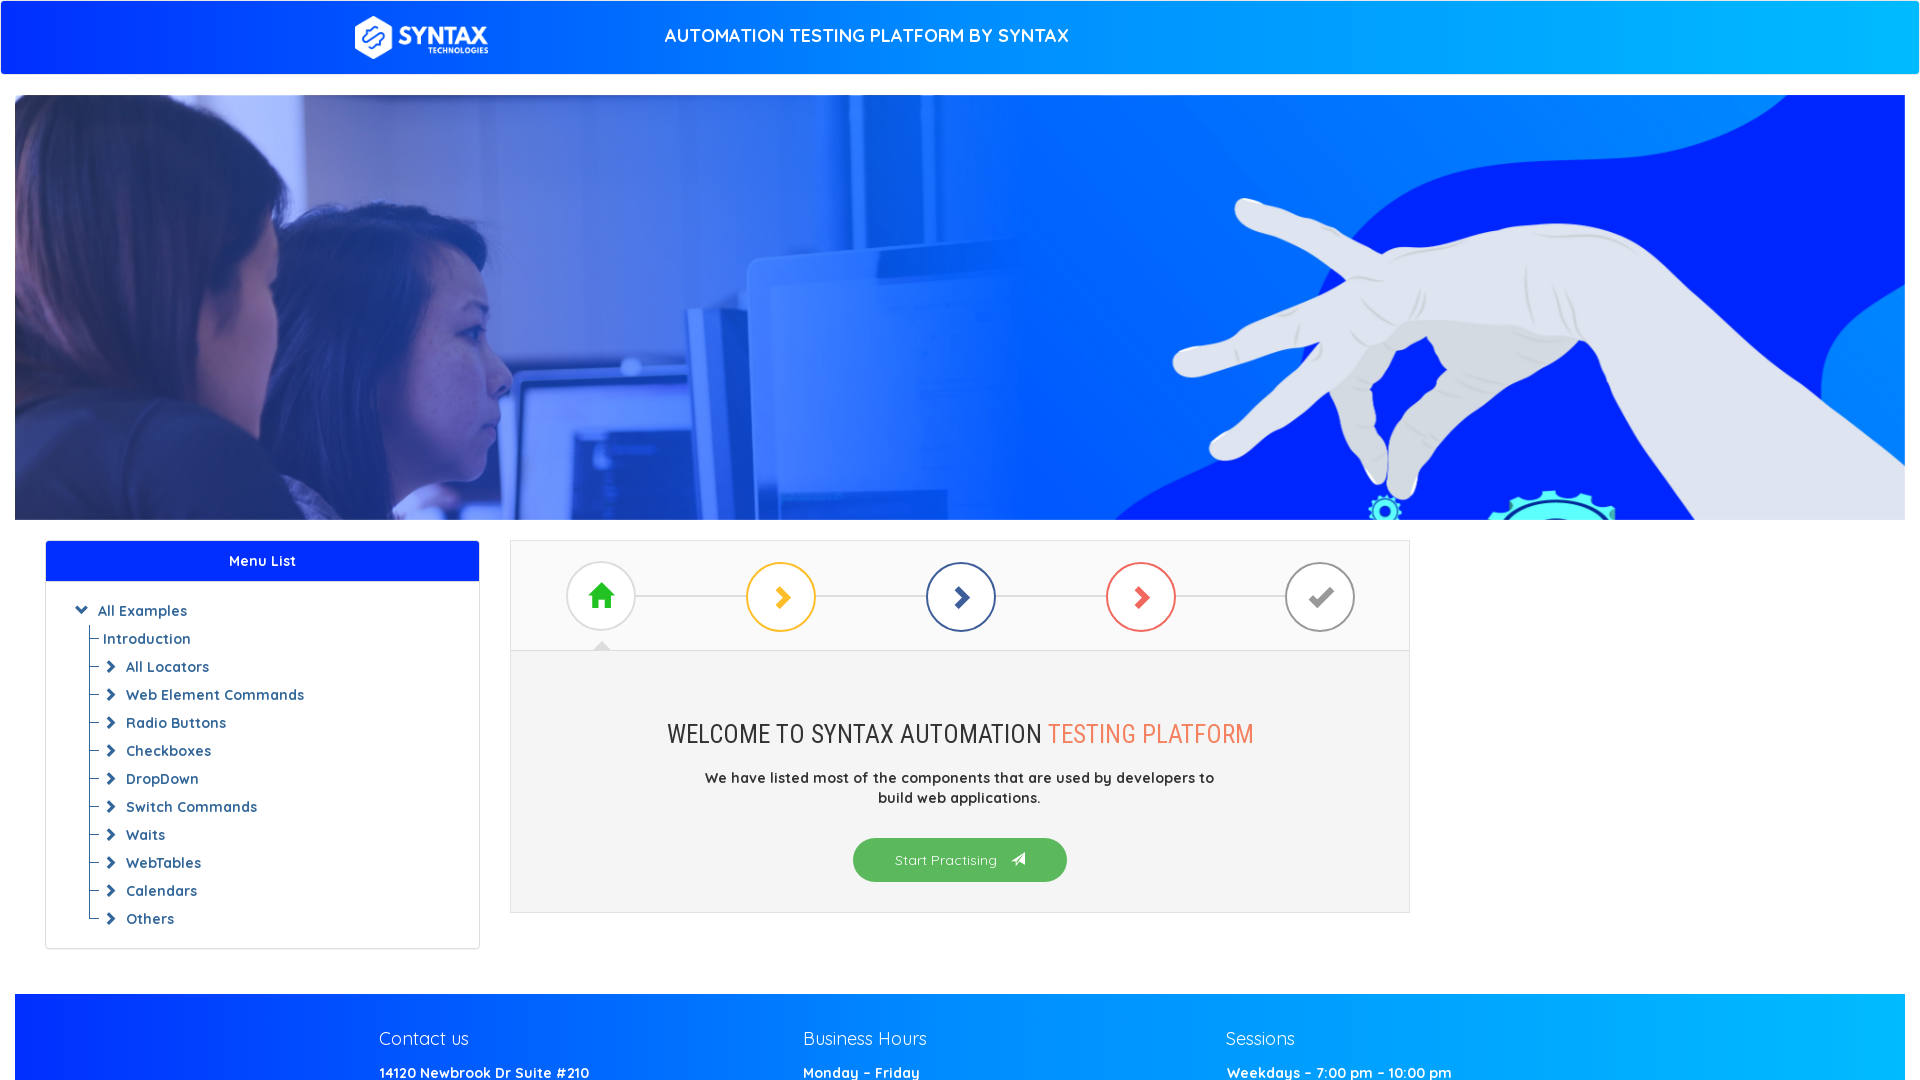

Waited for page DOM content to load
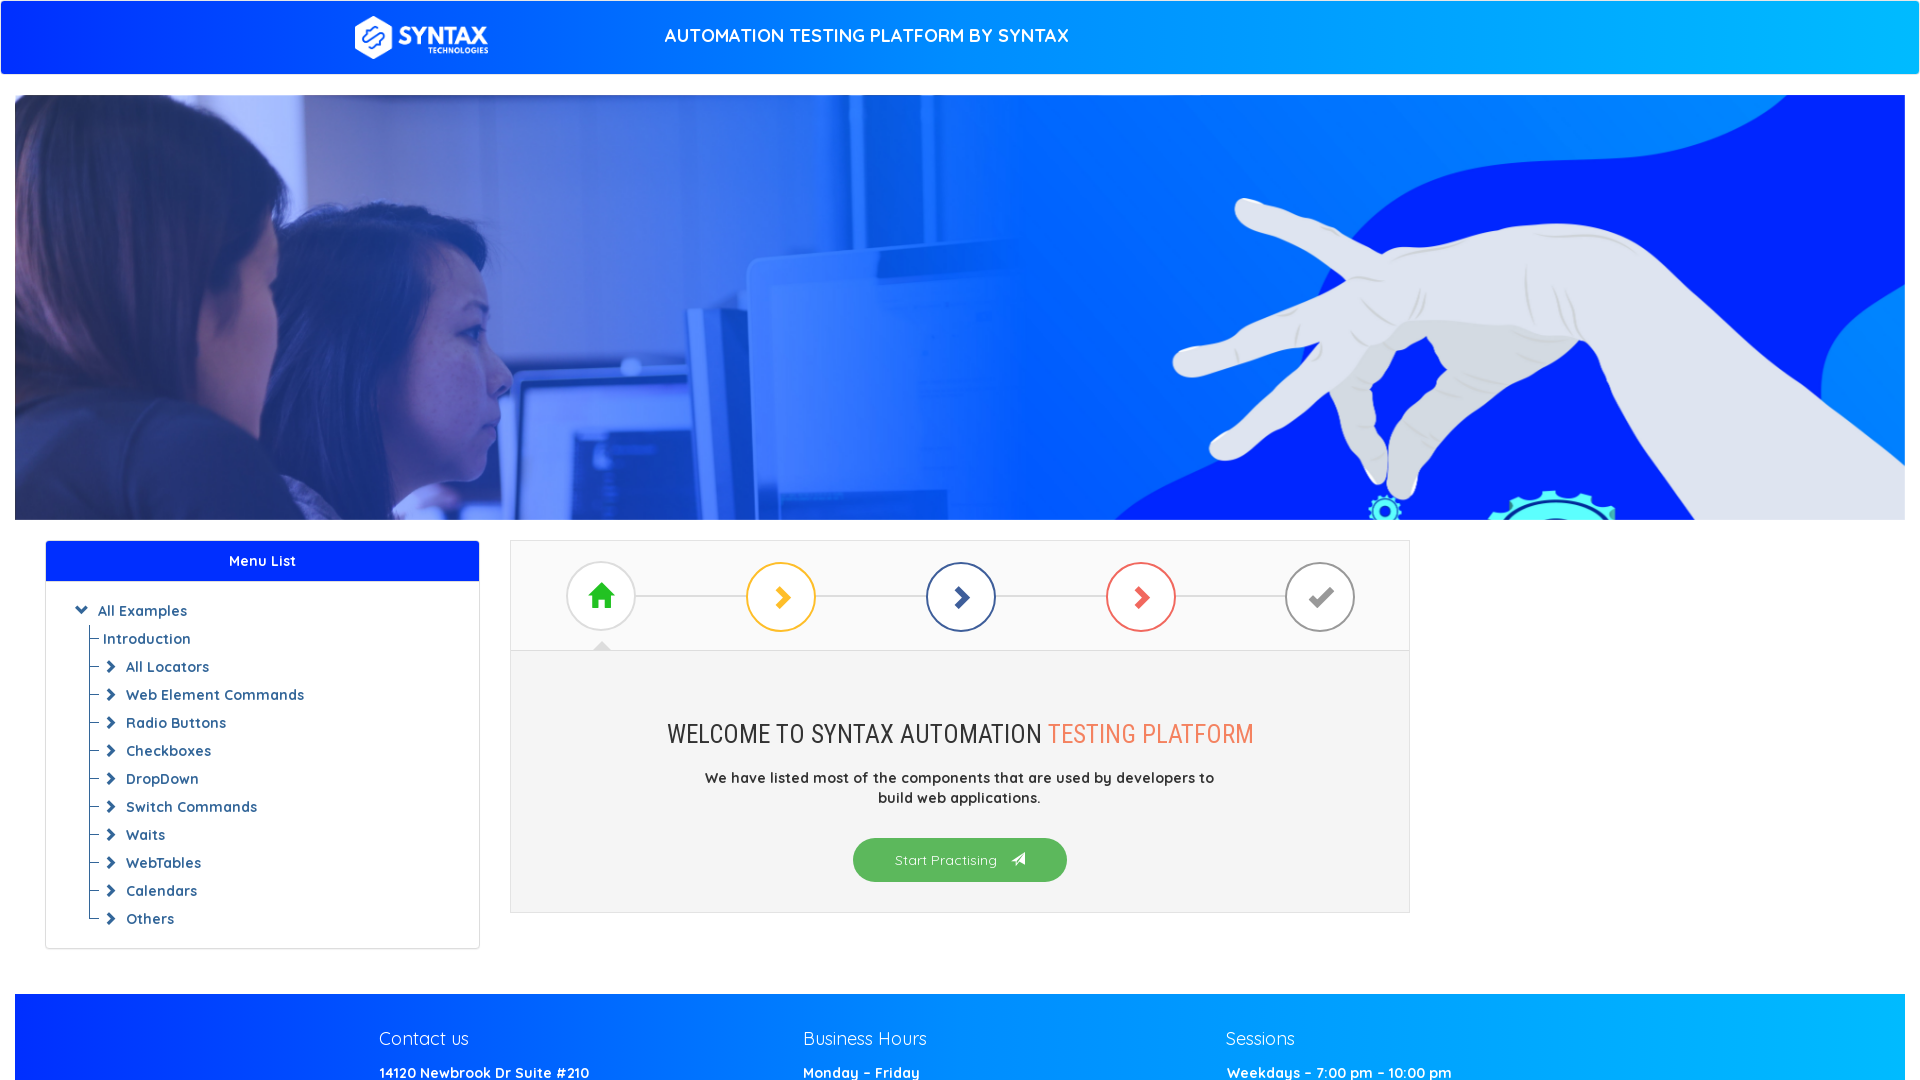

Retrieved current URL: https://www.syntaxprojects.com/
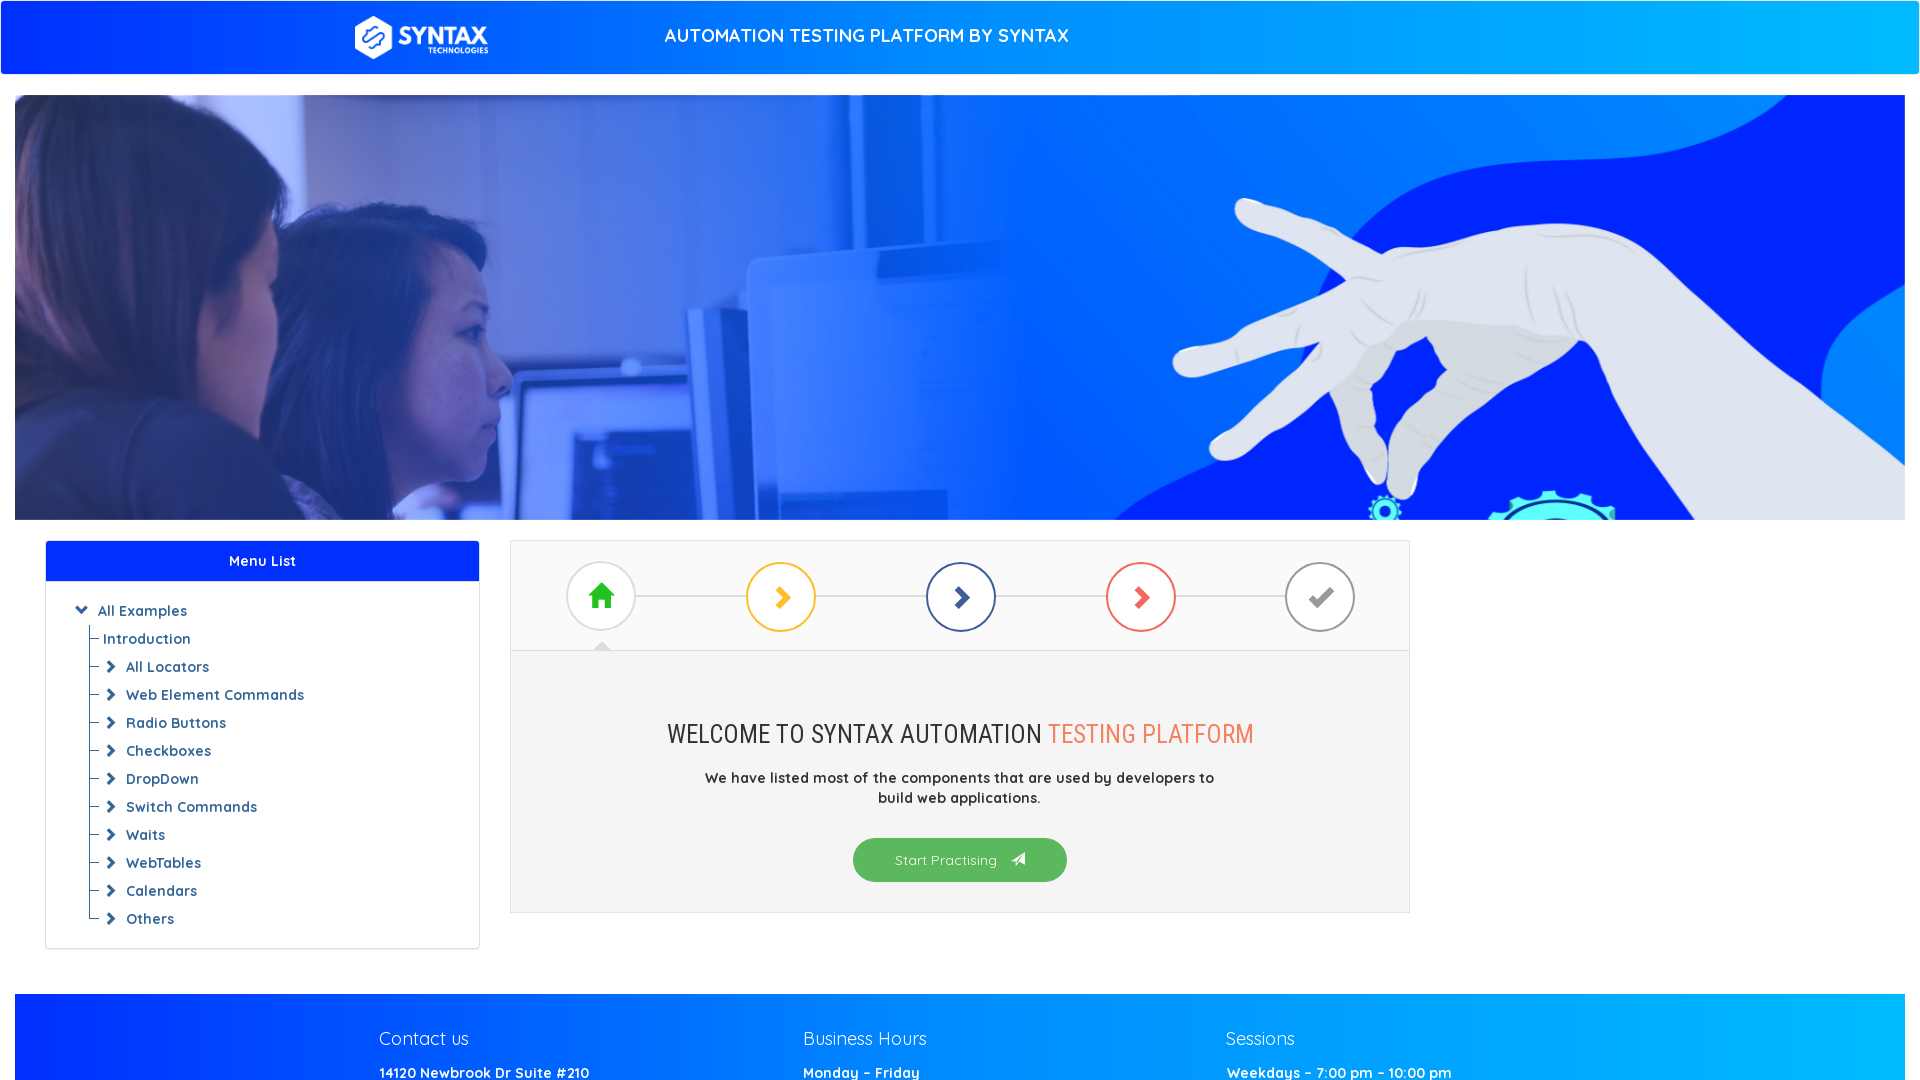

Retrieved page title: Syntax - Website to practice Syntax Automation Platform
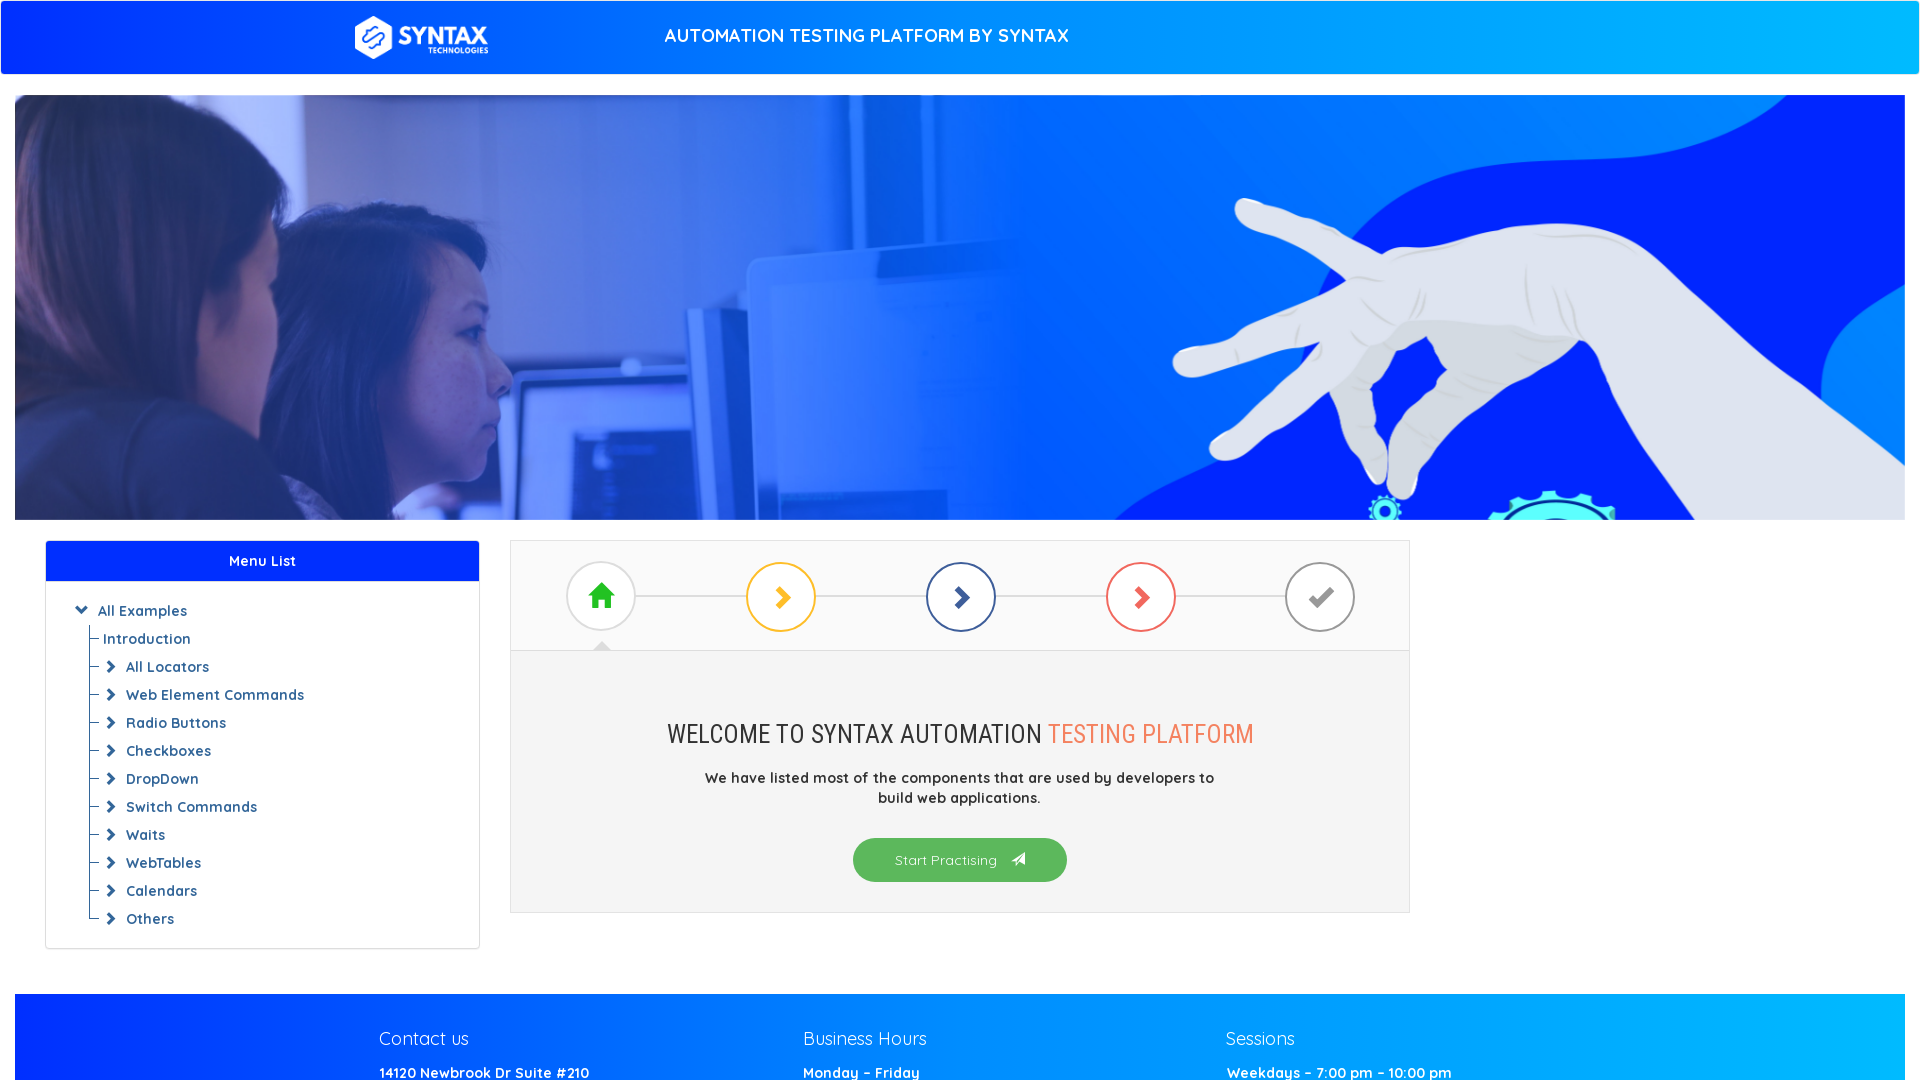

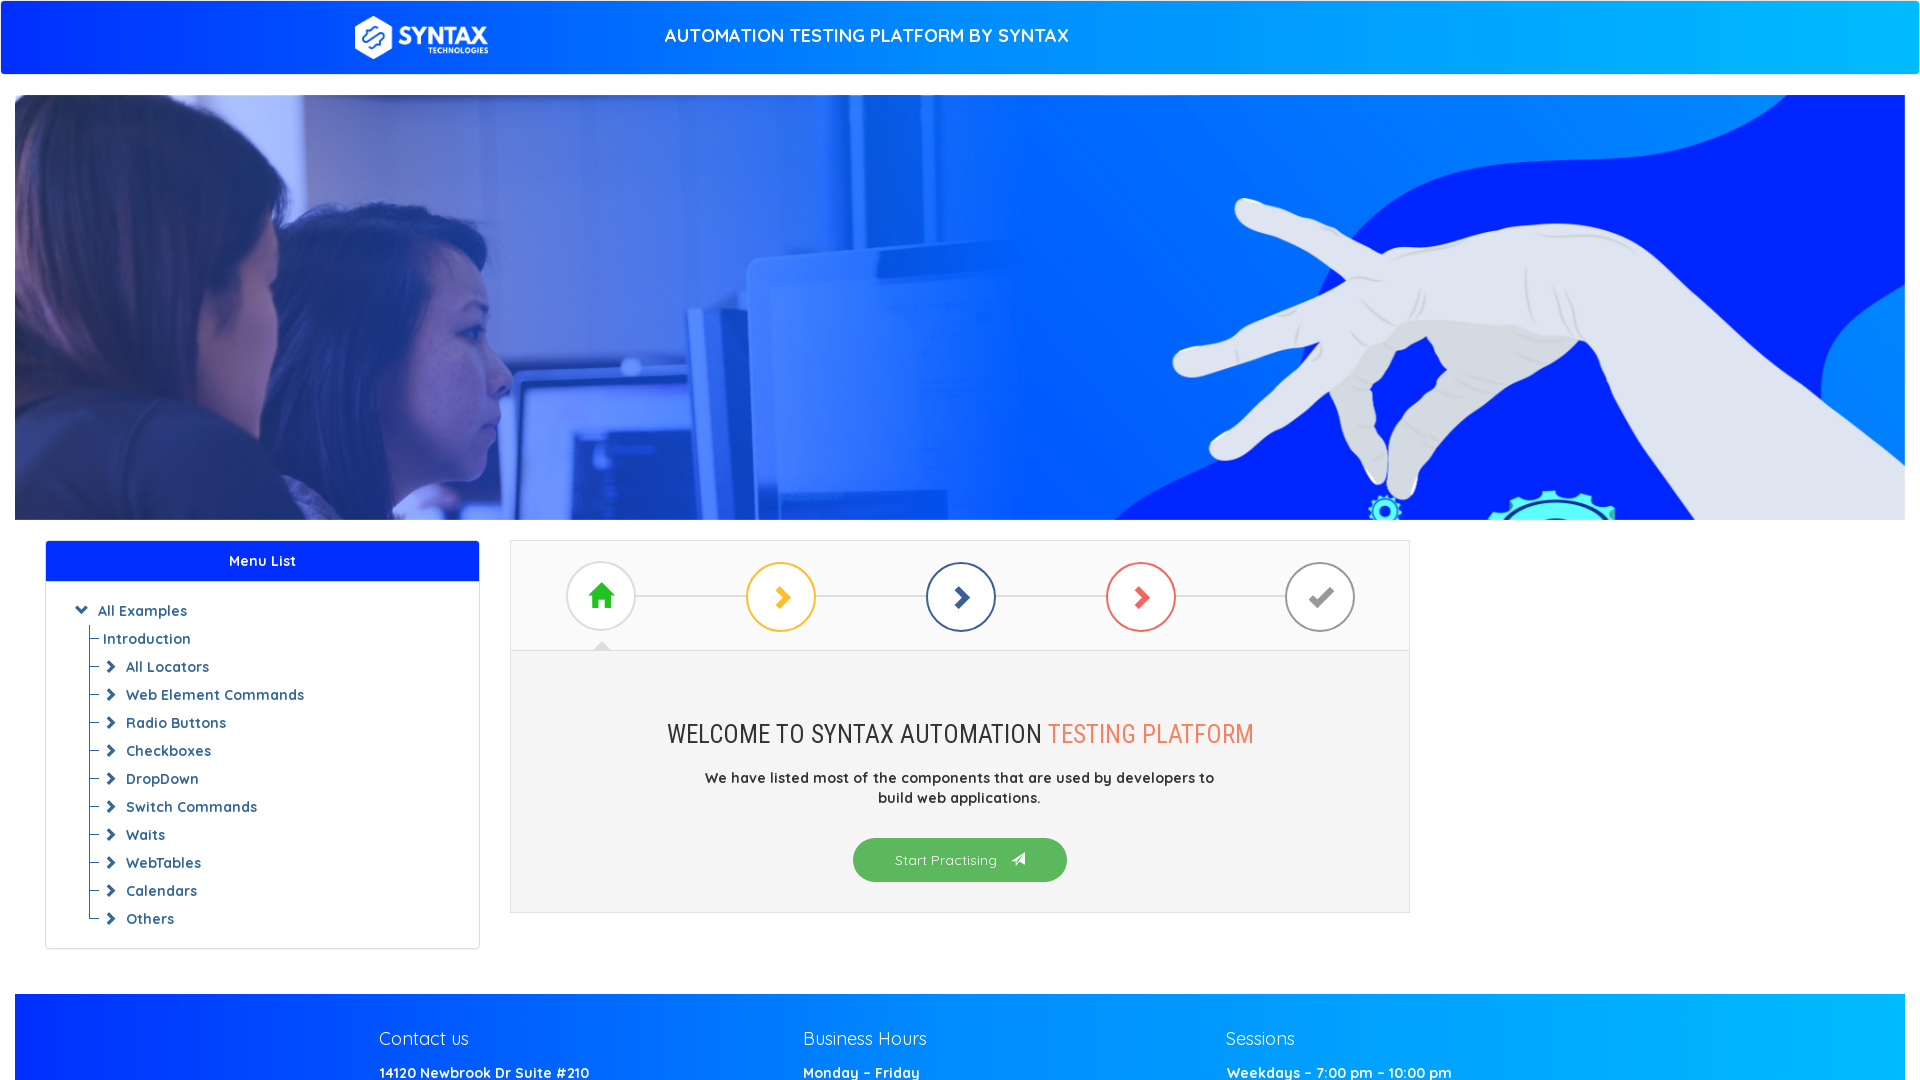